Tests navigation through Selenium website by clicking dropdown menu and verifying page title

Starting URL: https://www.selenium.dev/downloads/

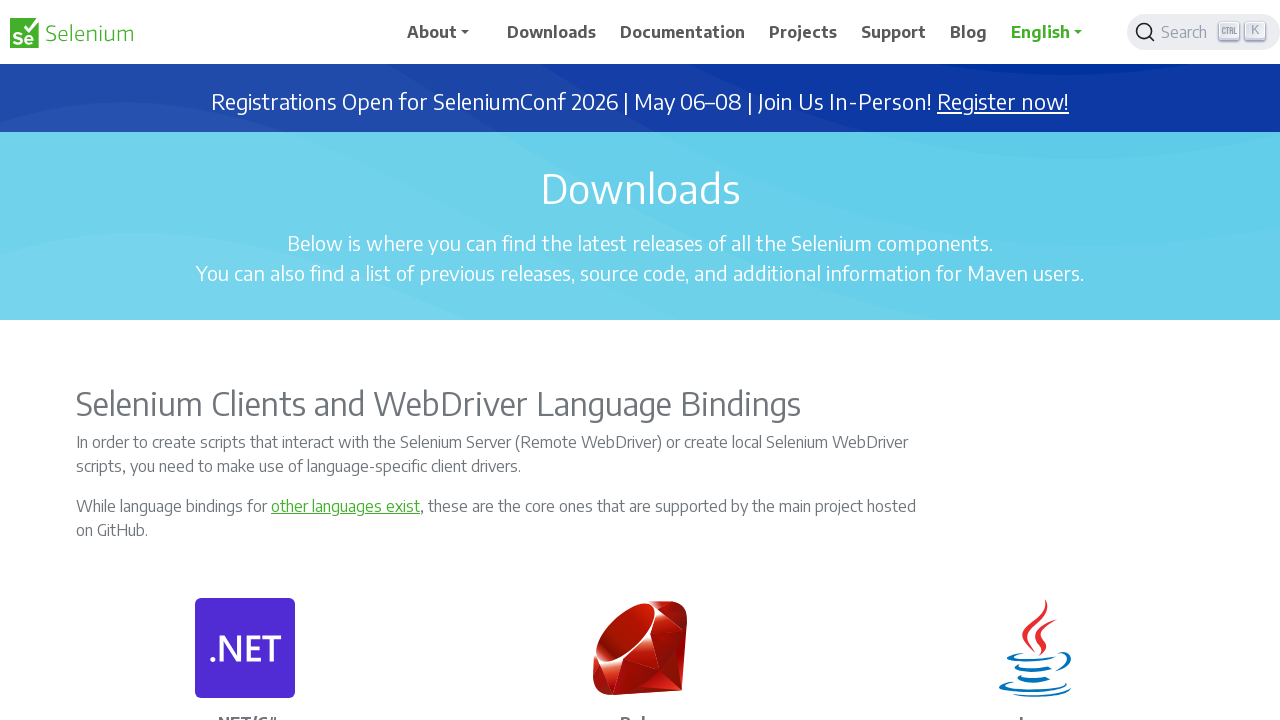

Clicked navbar dropdown menu at (445, 32) on a#navbarDropdown
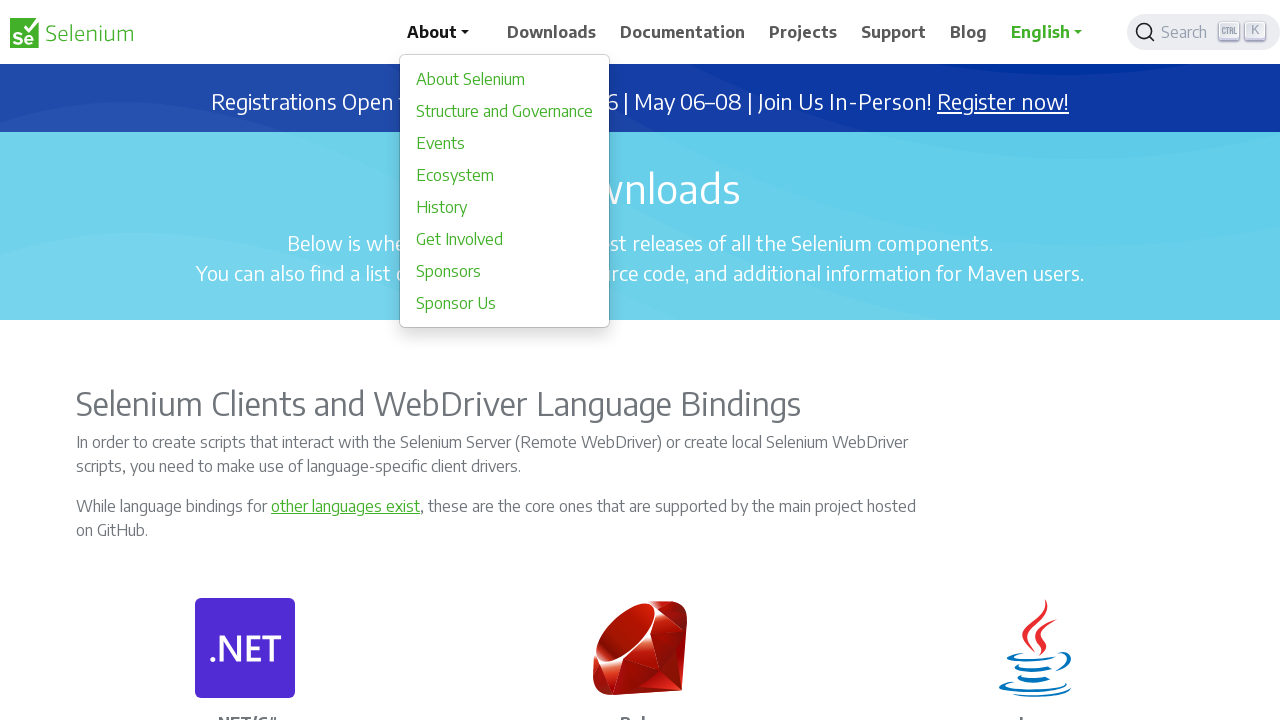

Dropdown menu items appeared
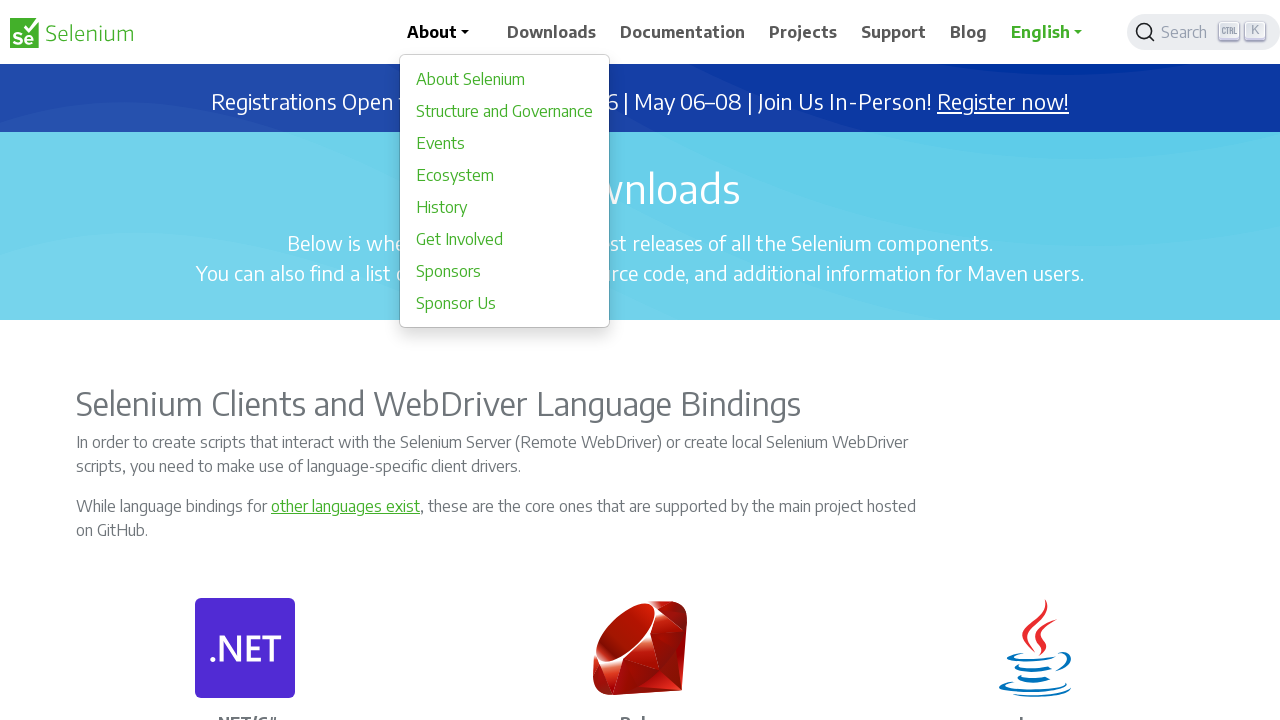

Clicked first dropdown menu item at (505, 79) on a#navbarDropdown + div > a
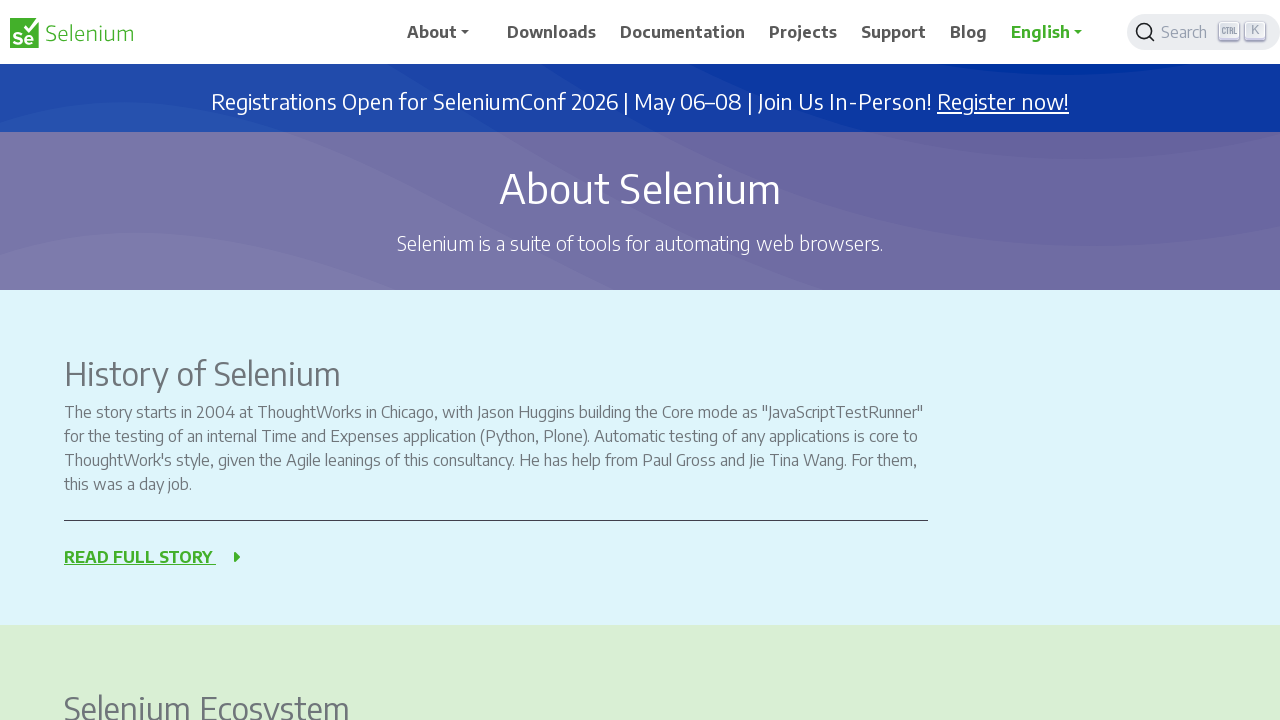

Page loaded successfully
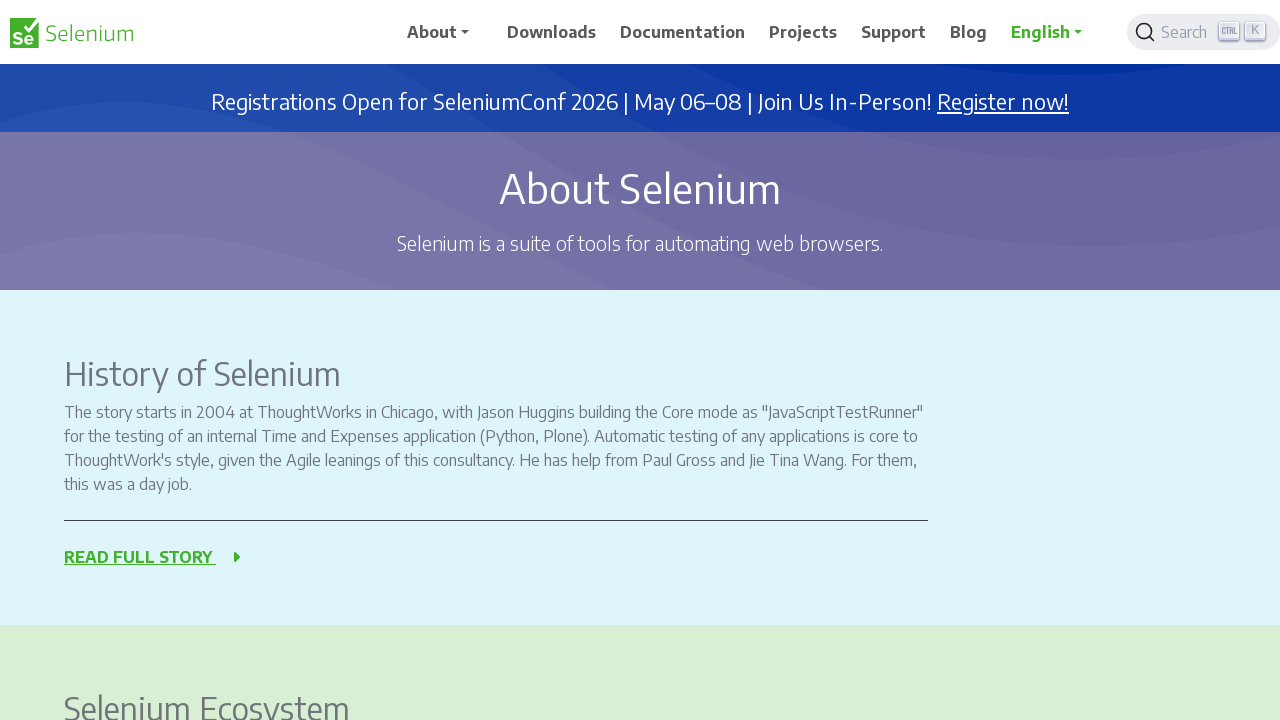

Verified page title is 'About Selenium | Selenium'
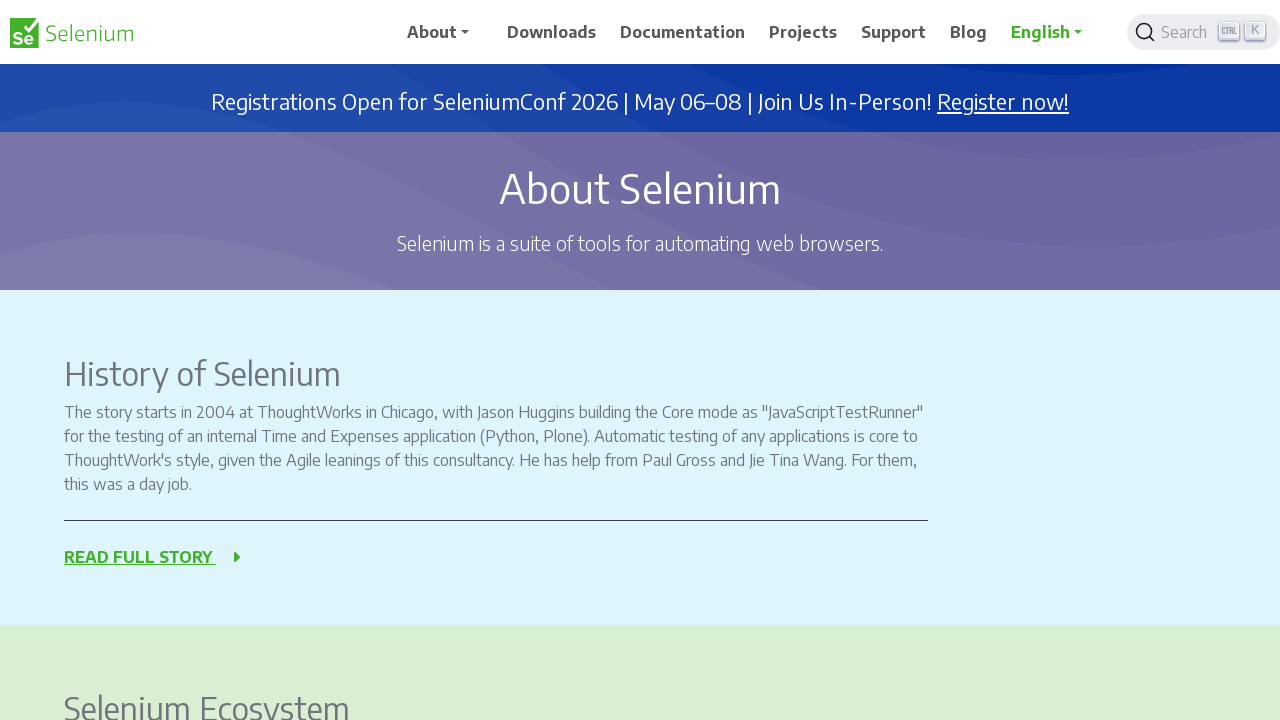

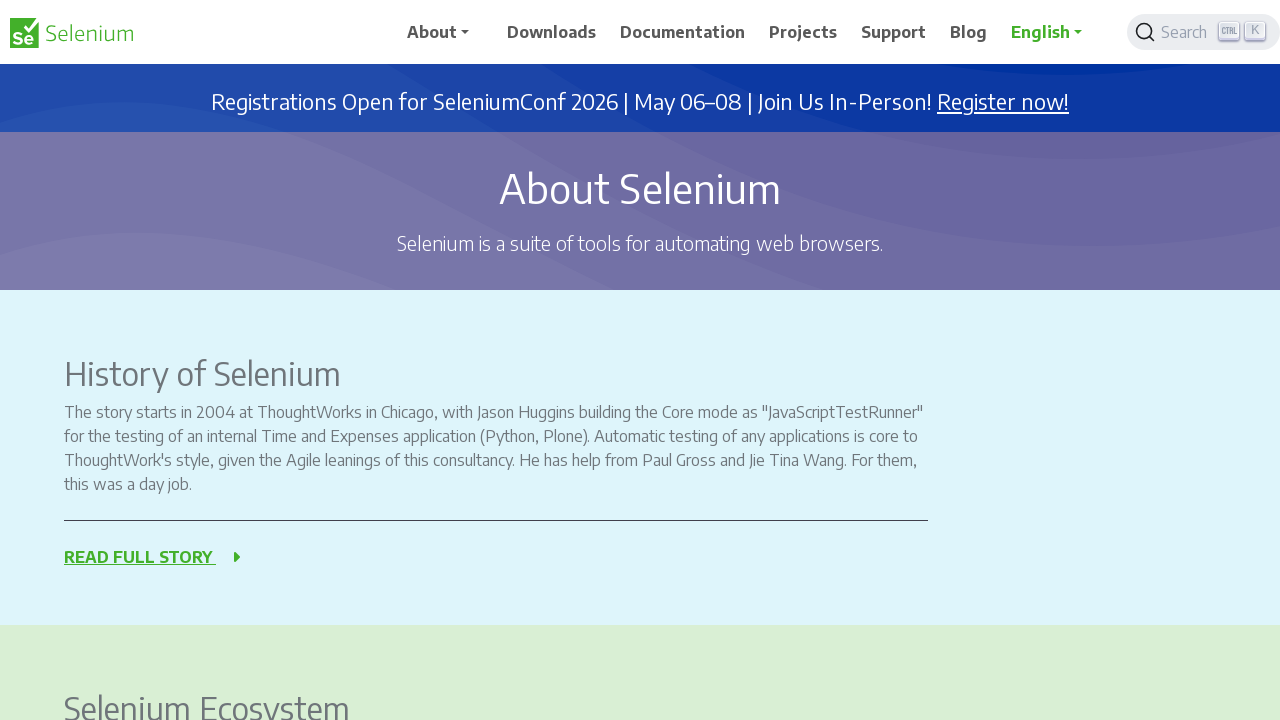